Tests search functionality by typing a search term and validating that 4 visible products are displayed matching the search criteria

Starting URL: https://rahulshettyacademy.com/seleniumPractise

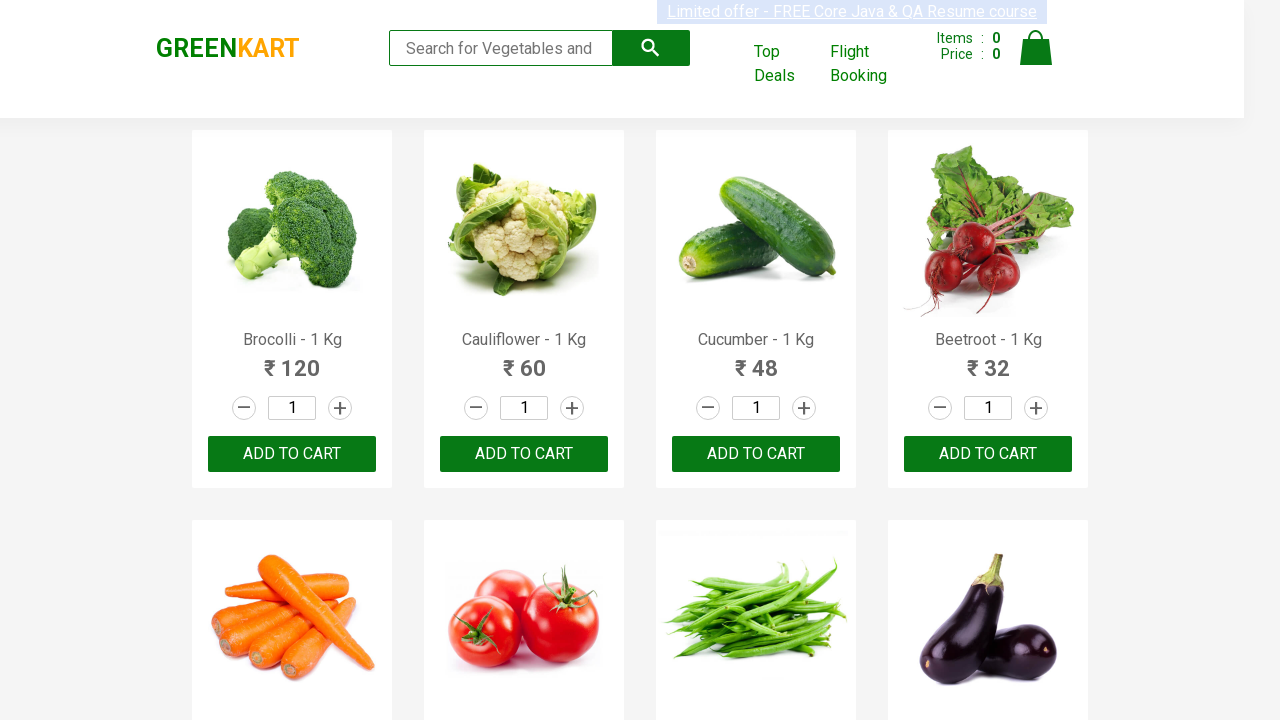

Typed 'ca' in the search field on .search-keyword
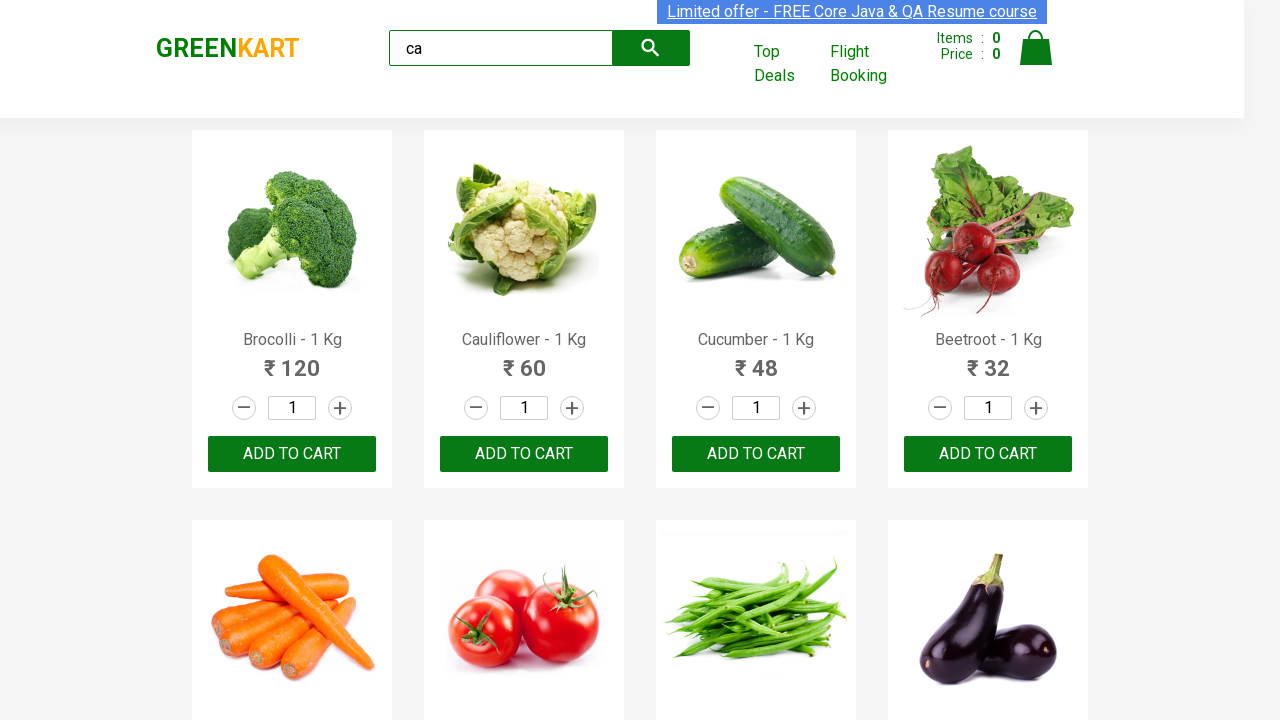

Waited 500ms for products to filter
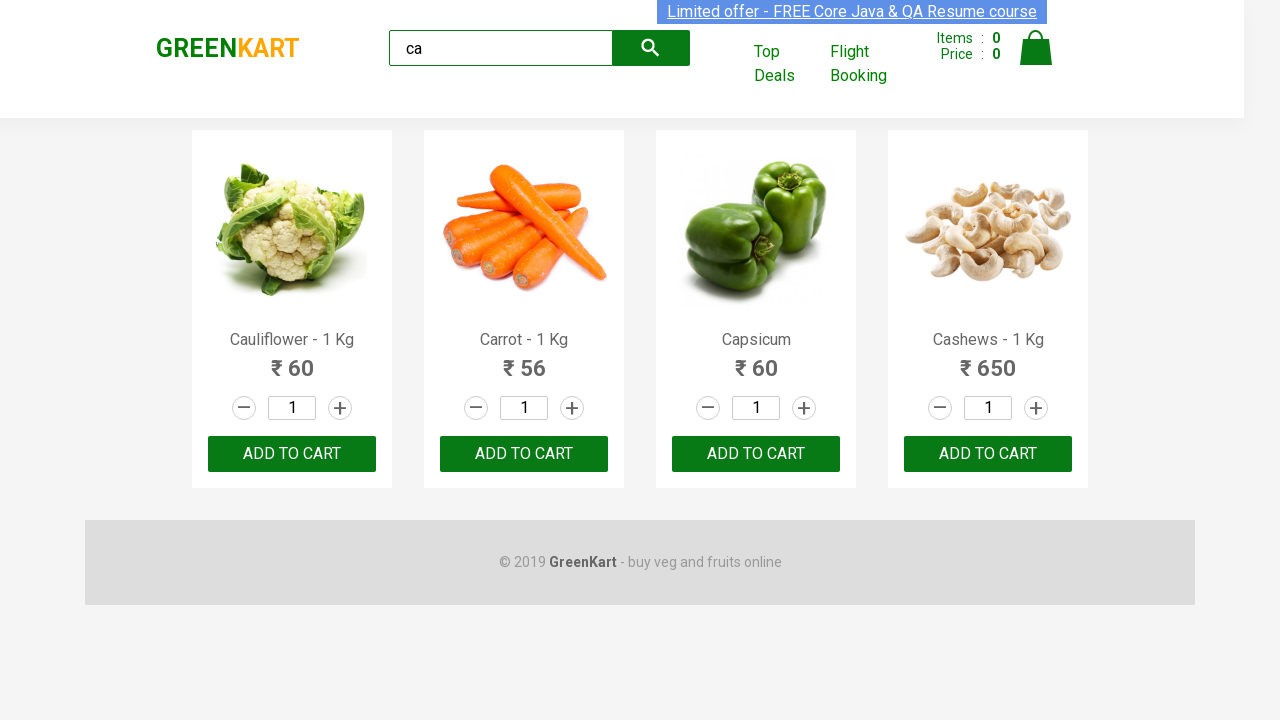

Waited for visible products to load
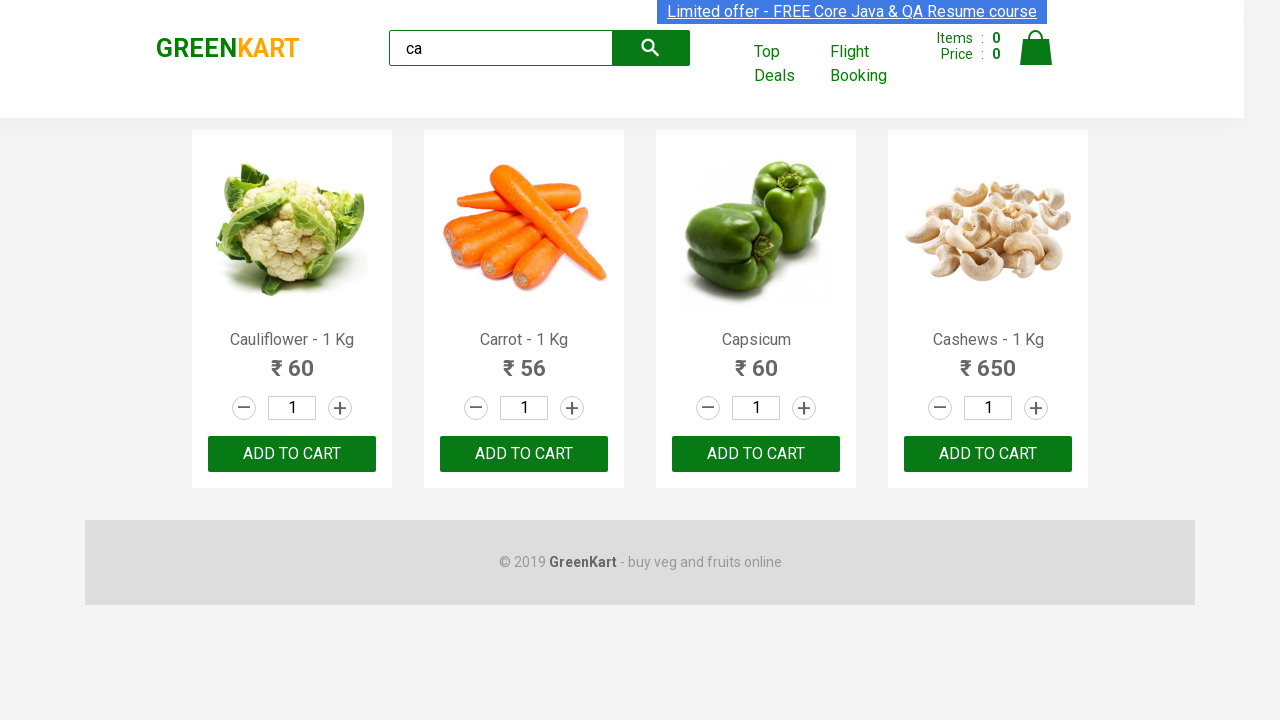

Retrieved all product elements from the DOM
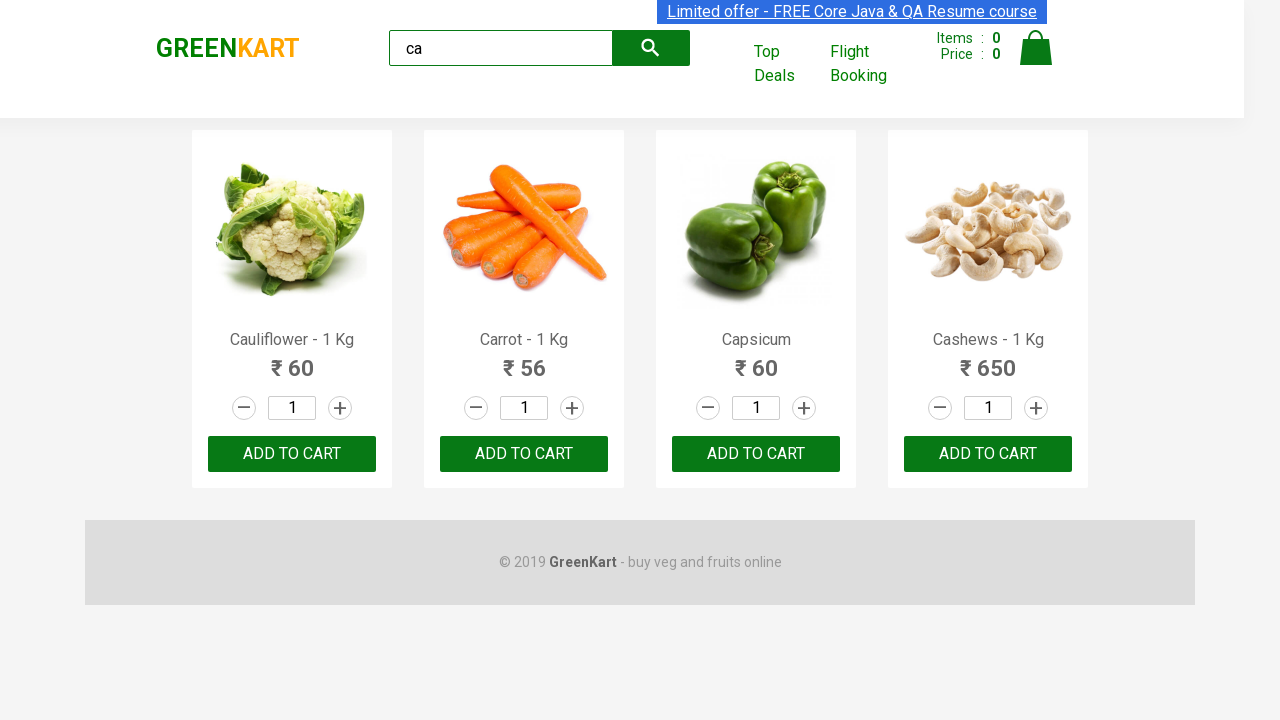

Validated that exactly 4 visible products are displayed matching search criteria
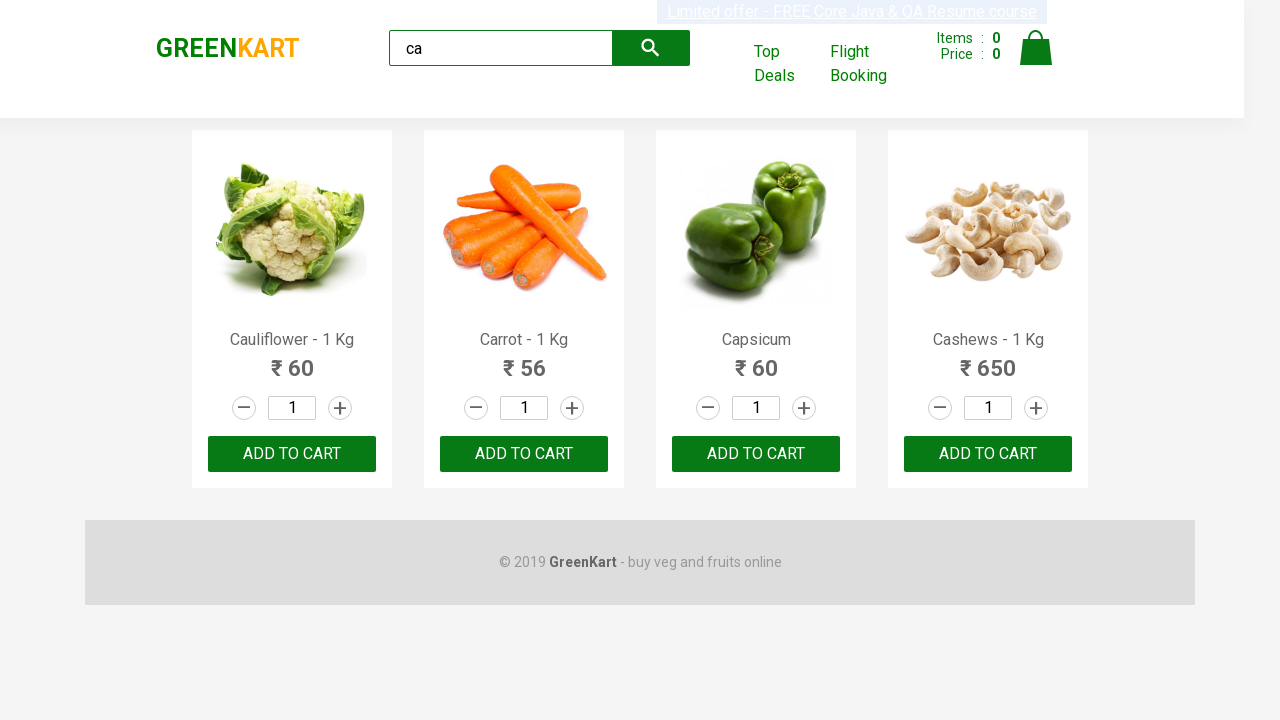

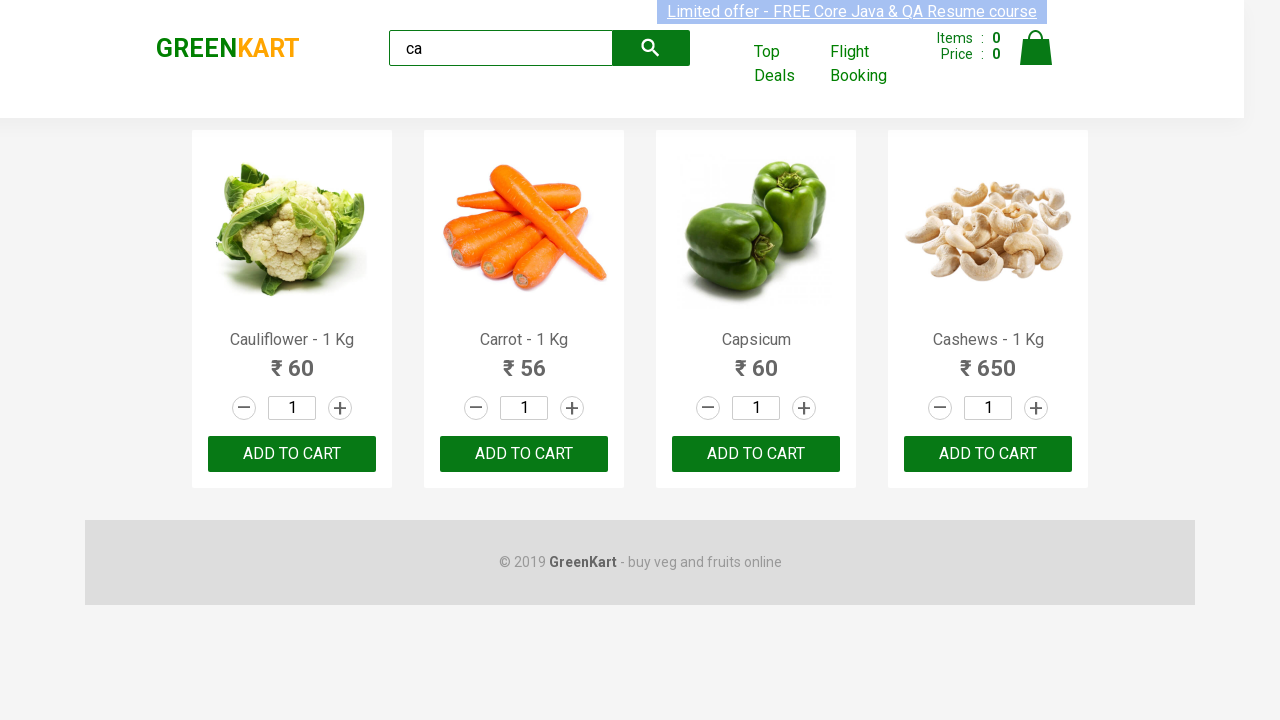